Tests dynamic controls on a webpage by manipulating checkboxes and input fields that appear/disappear and enable/disable based on button clicks

Starting URL: http://the-internet.herokuapp.com/

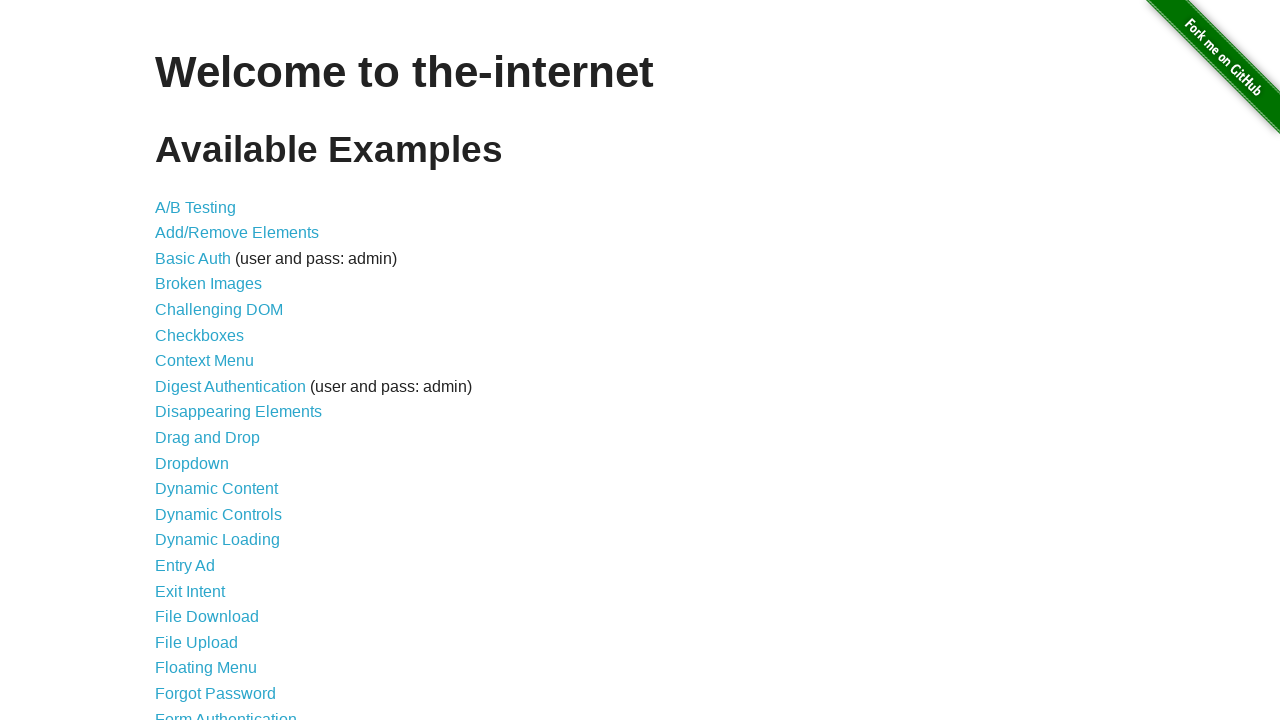

Clicked on Dynamic Controls link at (218, 514) on text=Dynamic Controls
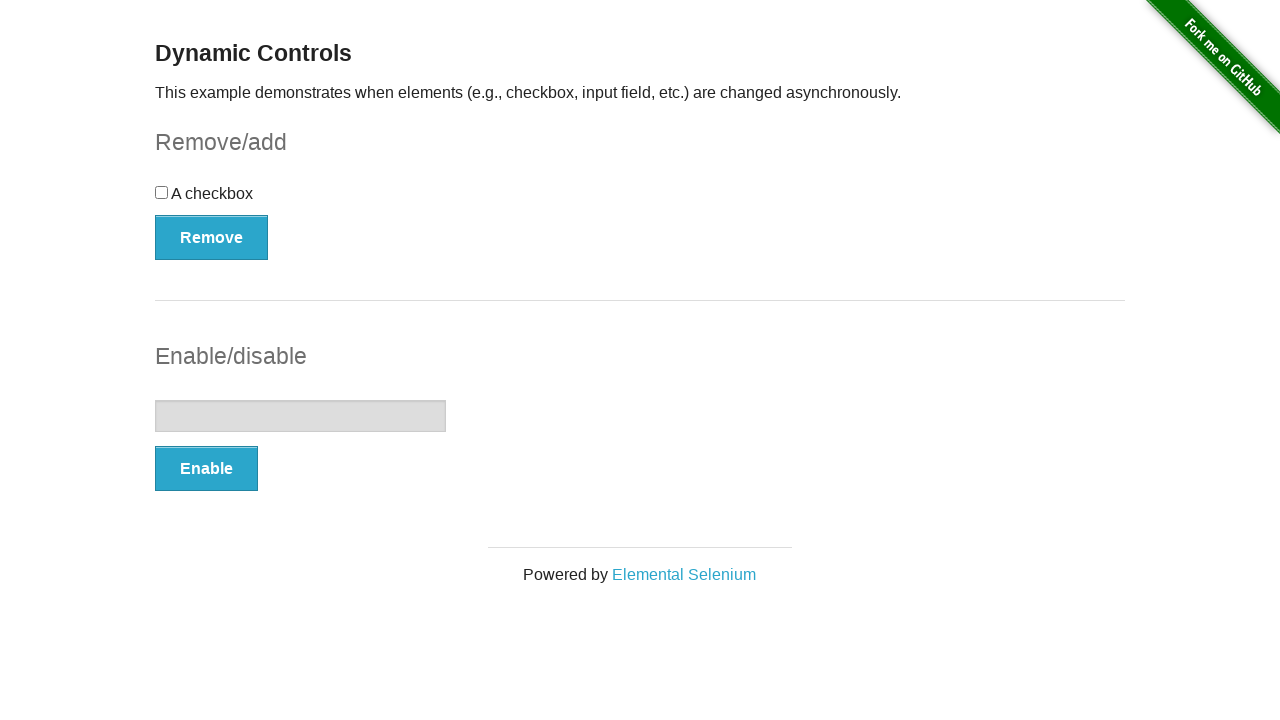

Checkbox element is present on the page
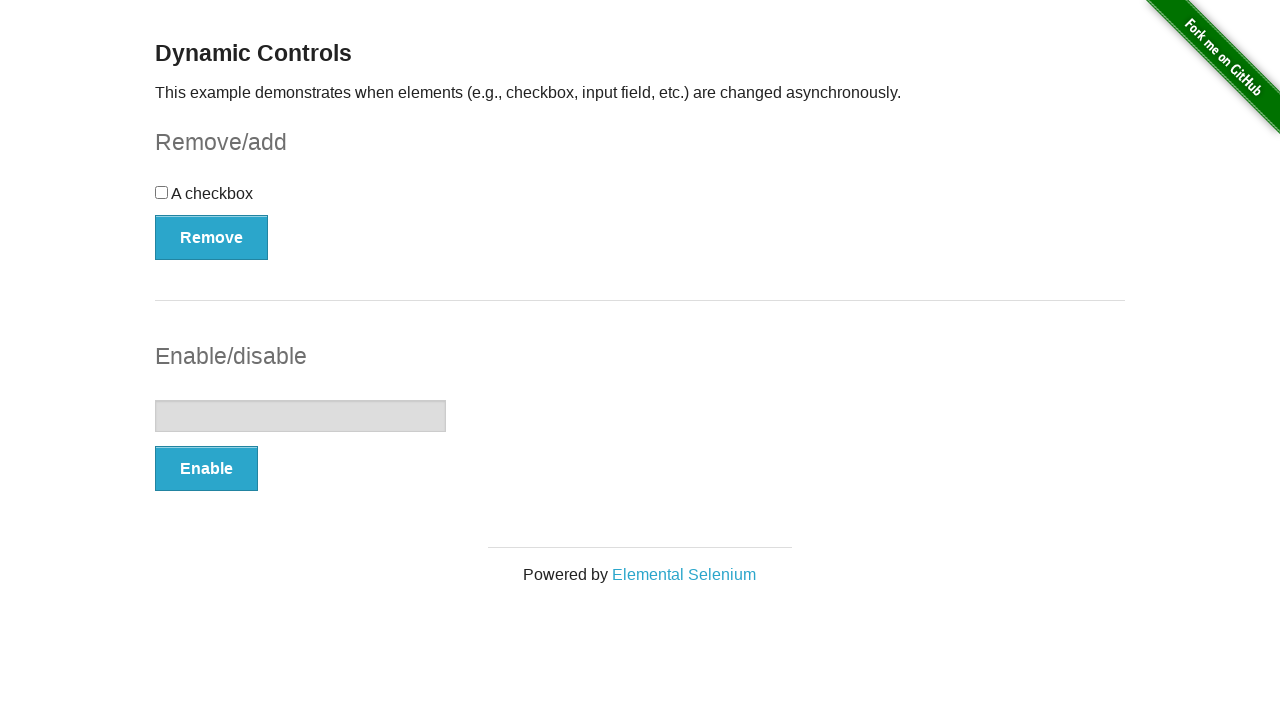

Clicked Remove button to remove checkbox at (212, 237) on button:has-text('Remove')
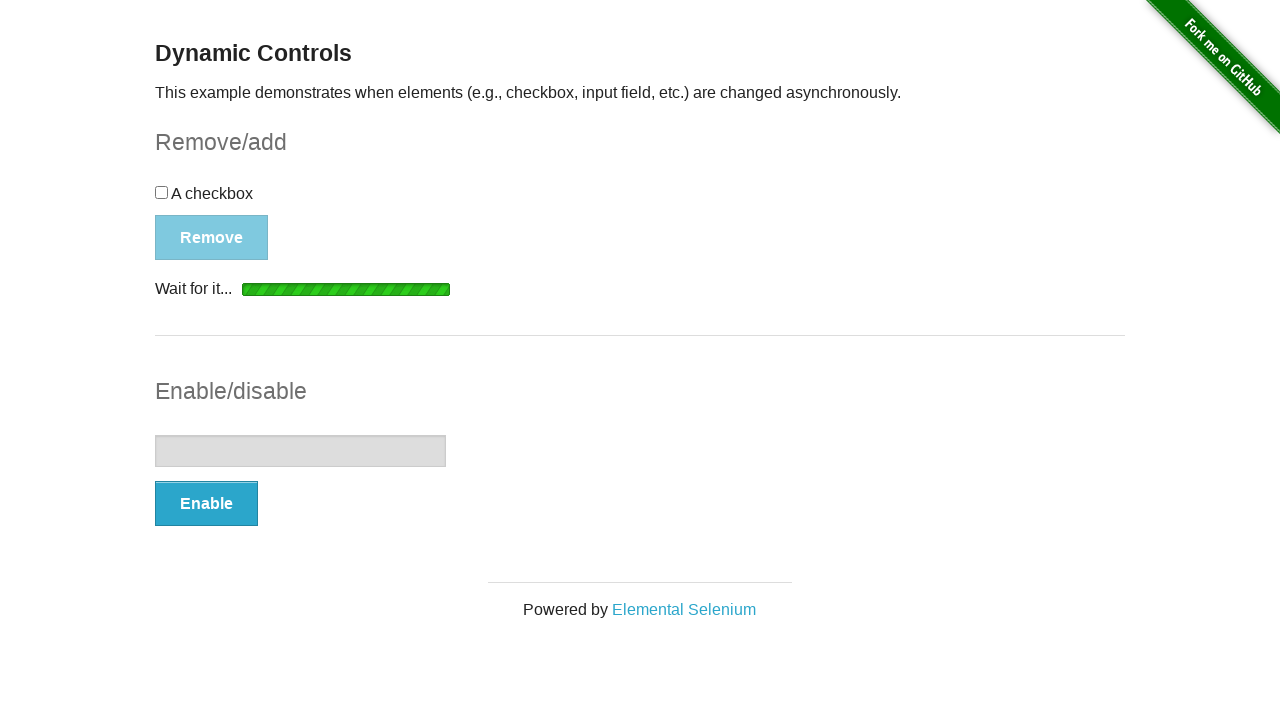

Checkbox has been removed from the page
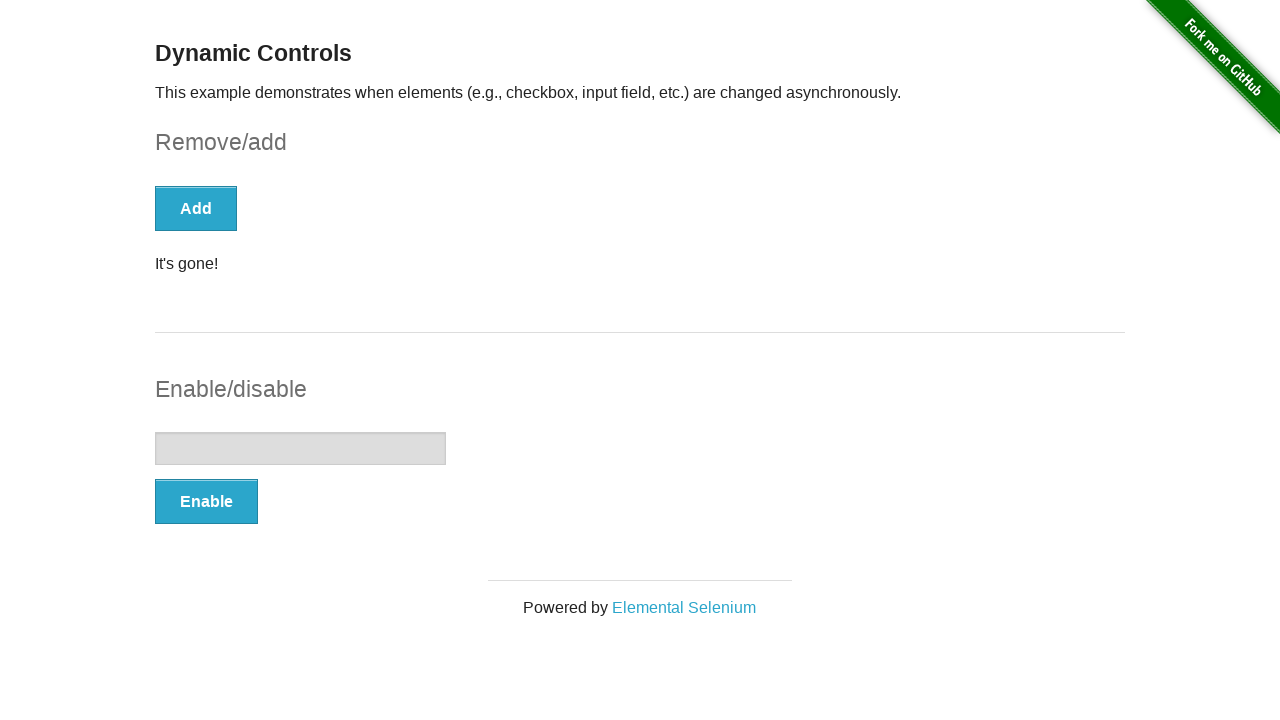

Add button has appeared on the page
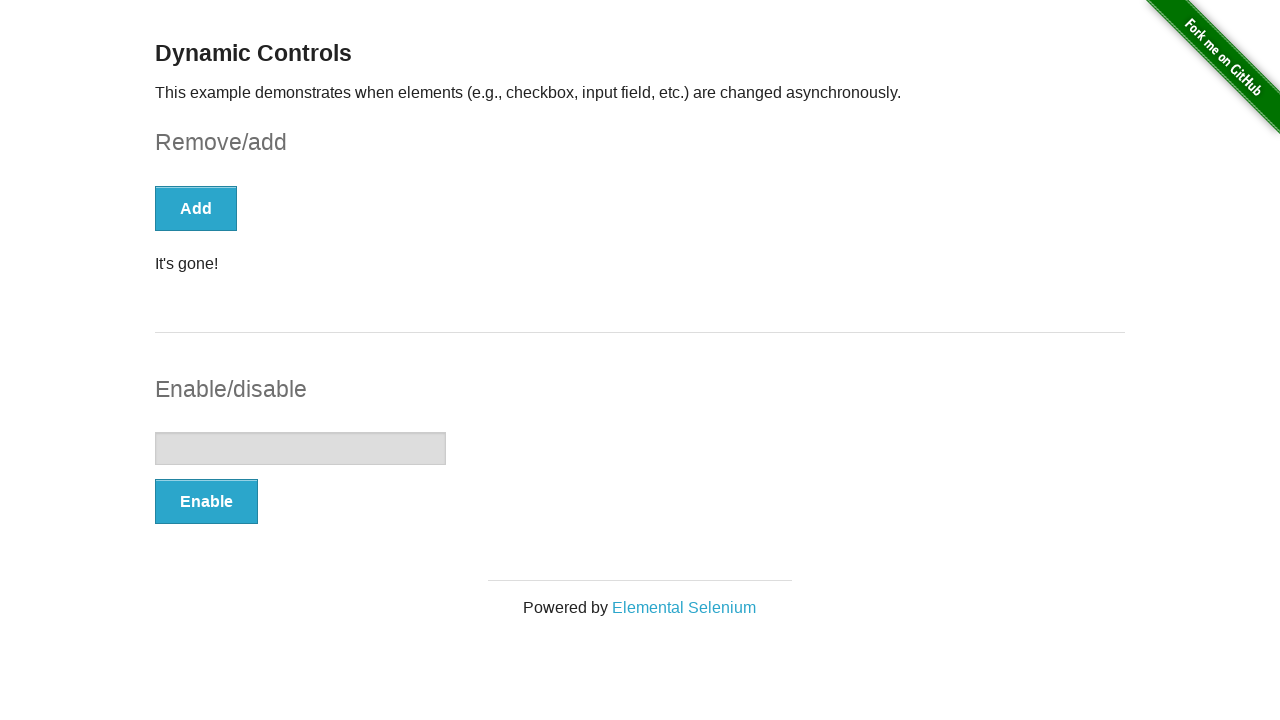

Clicked Add button to restore checkbox at (196, 208) on button:has-text('Add')
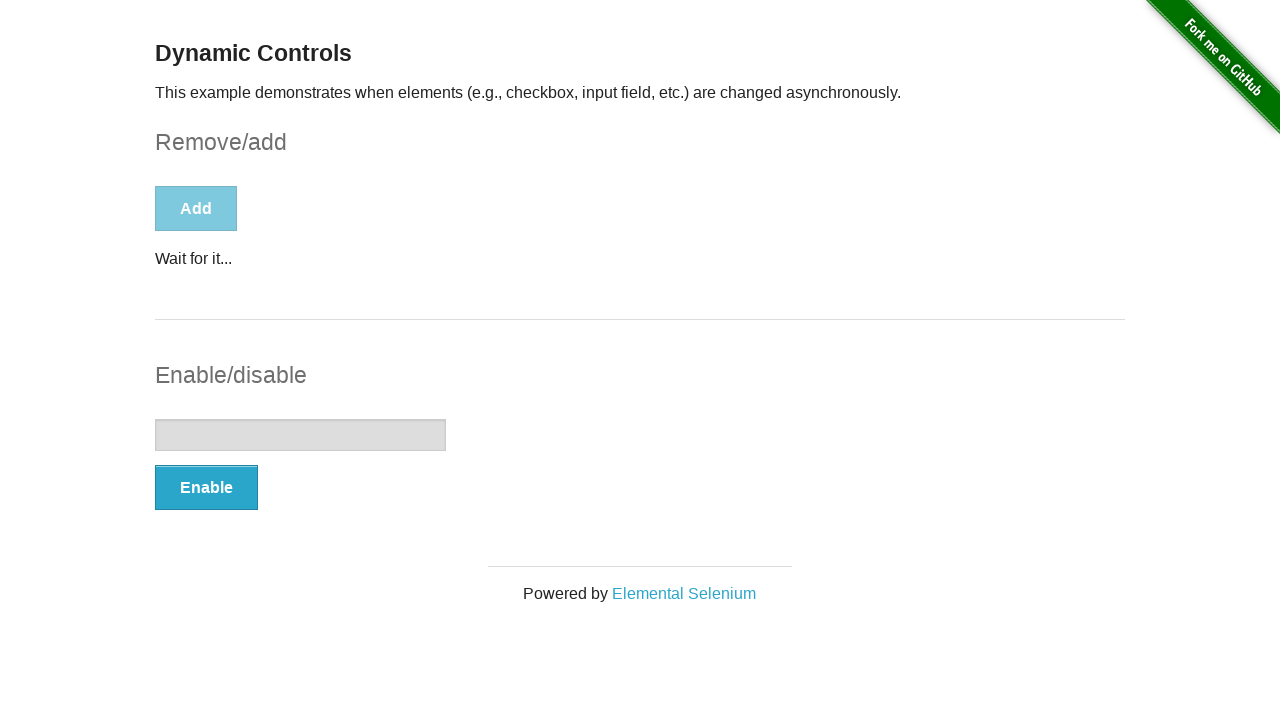

Checkbox has reappeared on the page
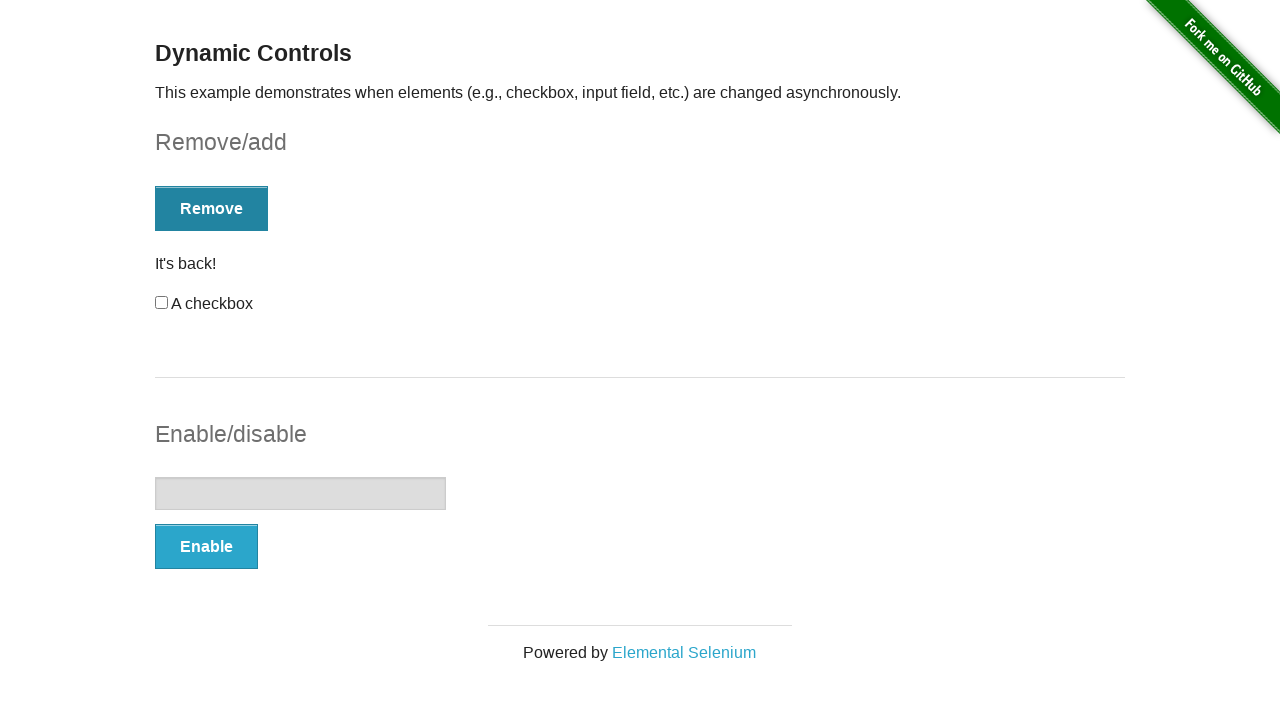

Clicked Enable button to enable text input field at (206, 546) on button:has-text('Enable')
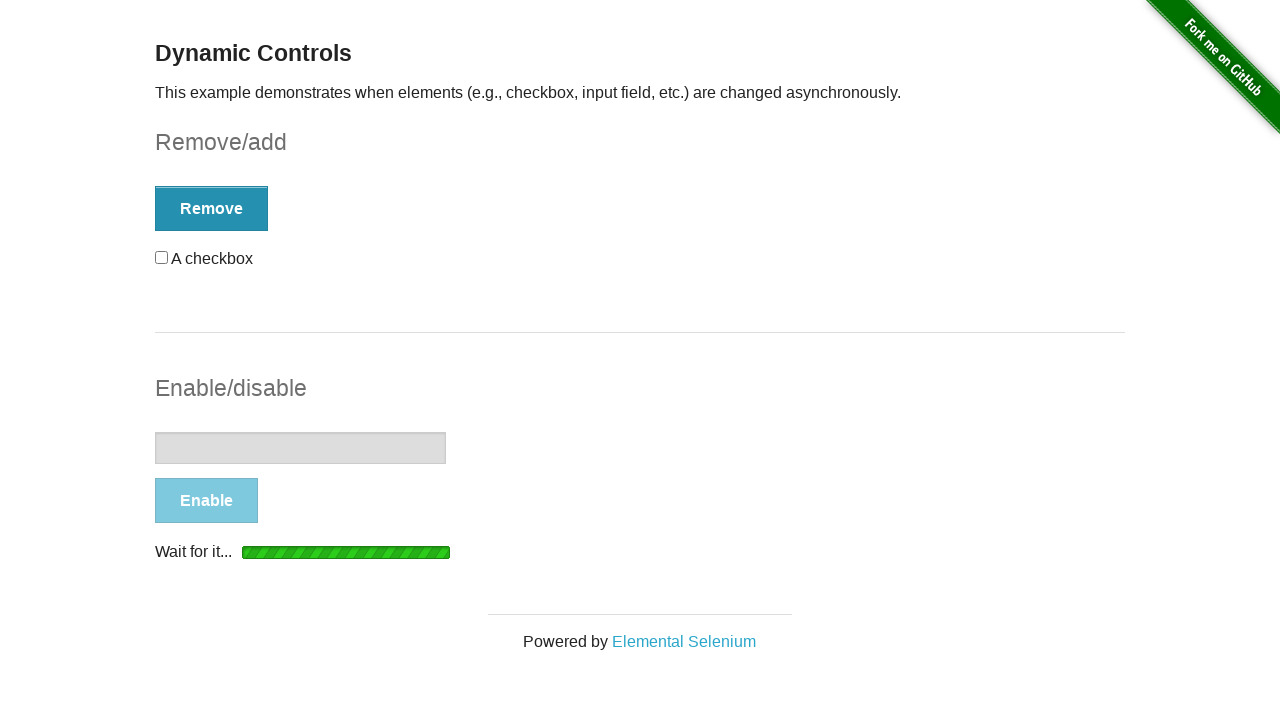

Disable button has appeared on the page
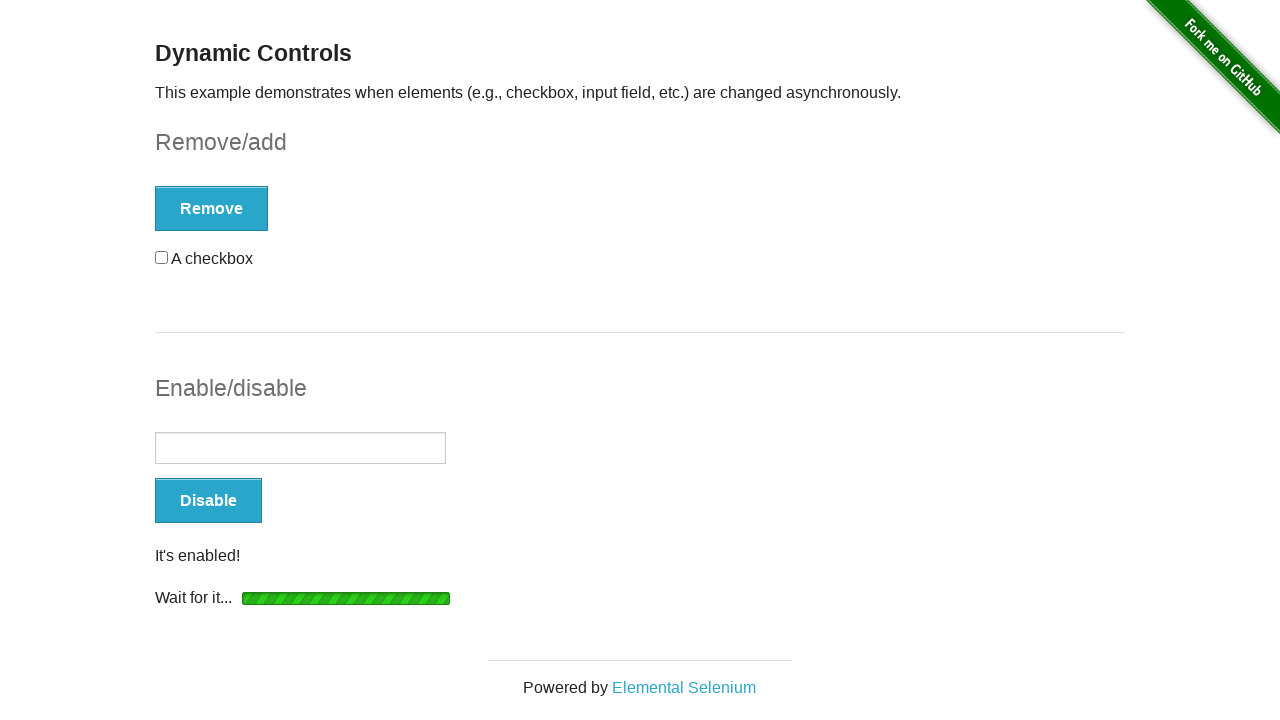

Text input field is now enabled
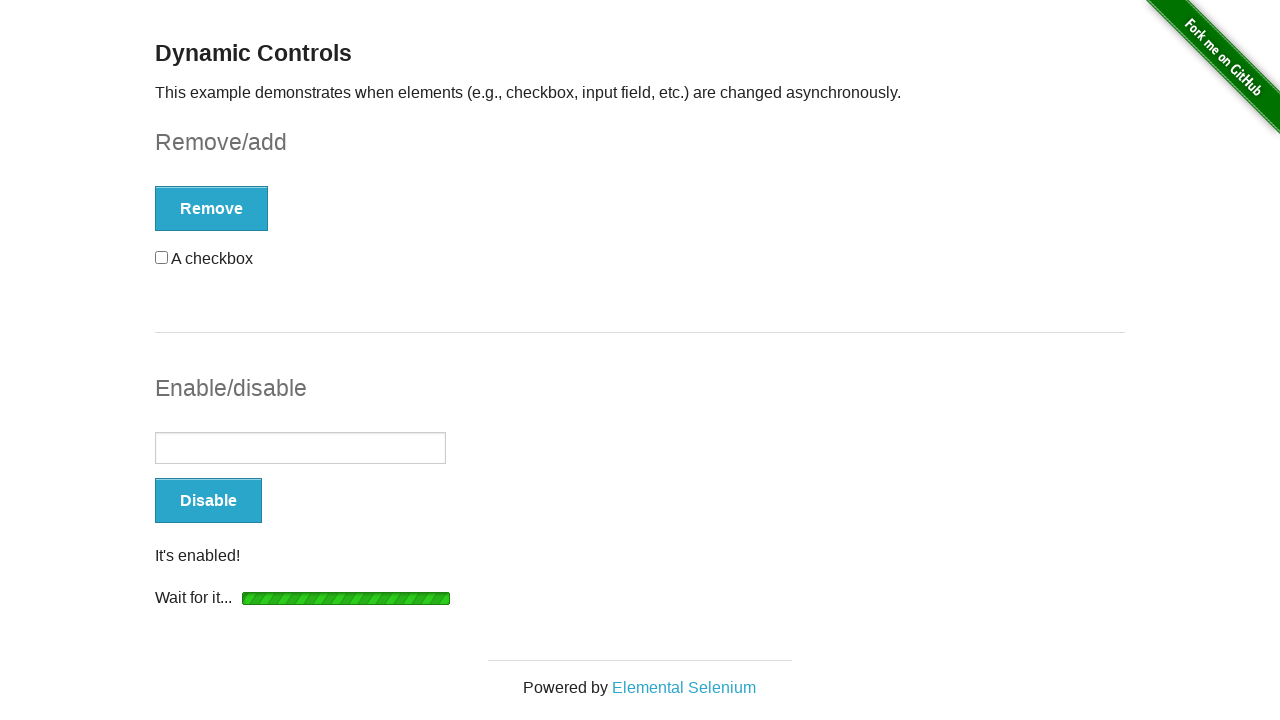

Filled text input field with 'Hi this is bhavi' on input[type='text']
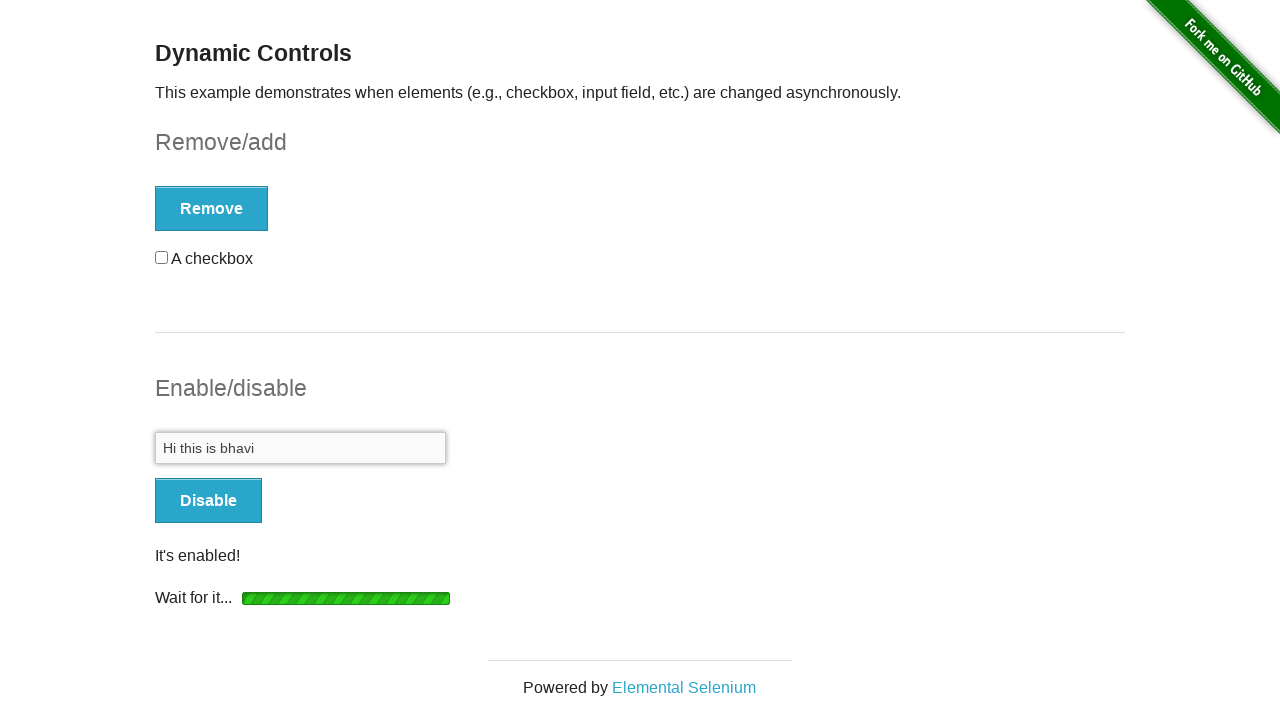

Clicked Disable button to disable text input field at (208, 501) on button:has-text('Disable')
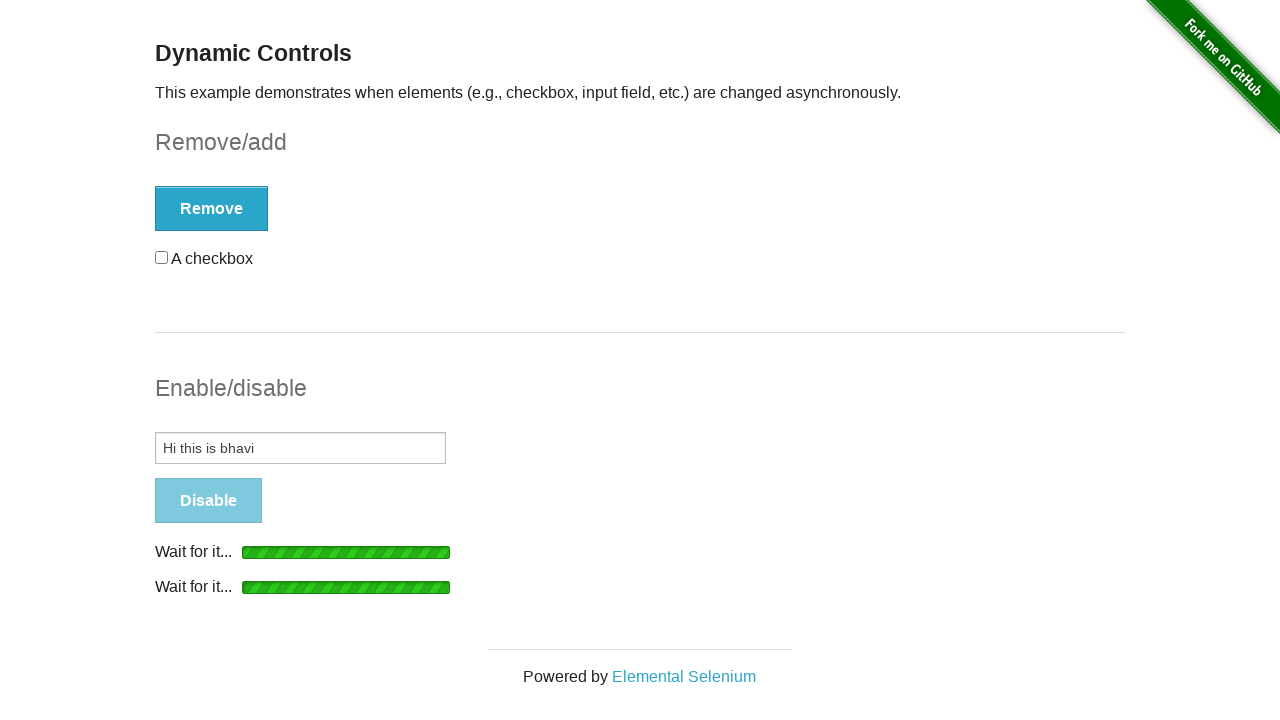

Enable button has reappeared on the page
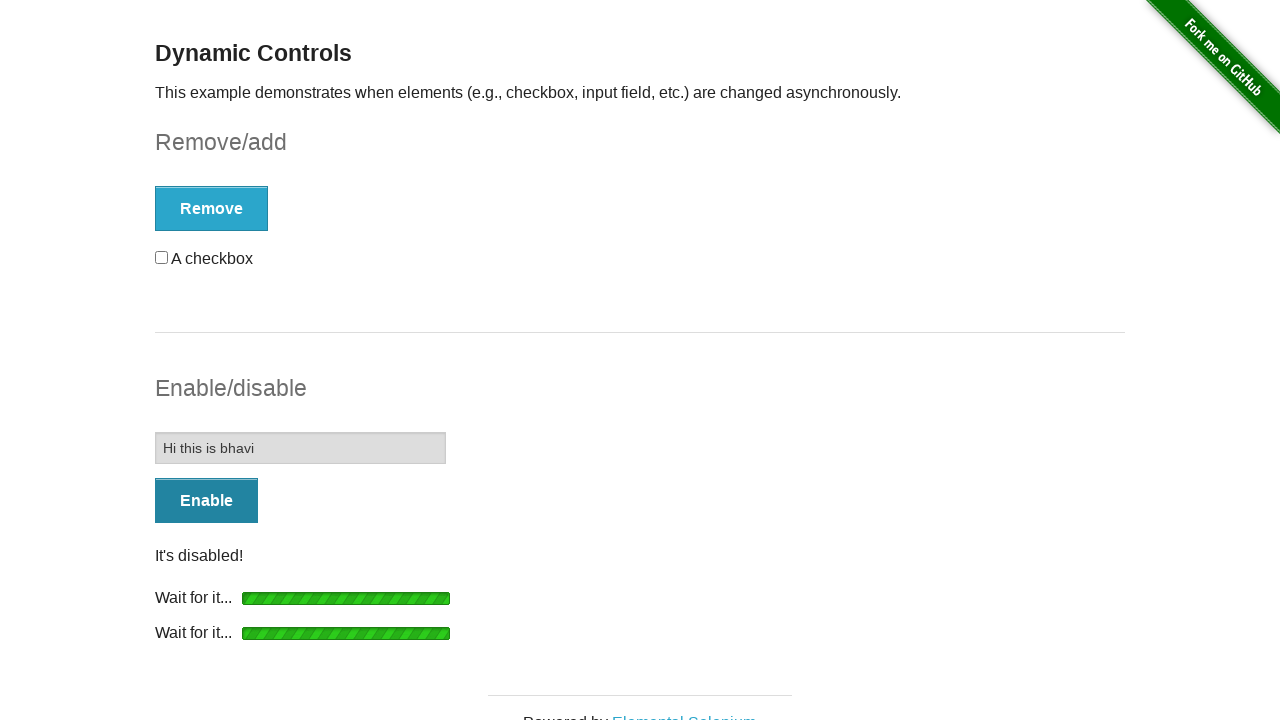

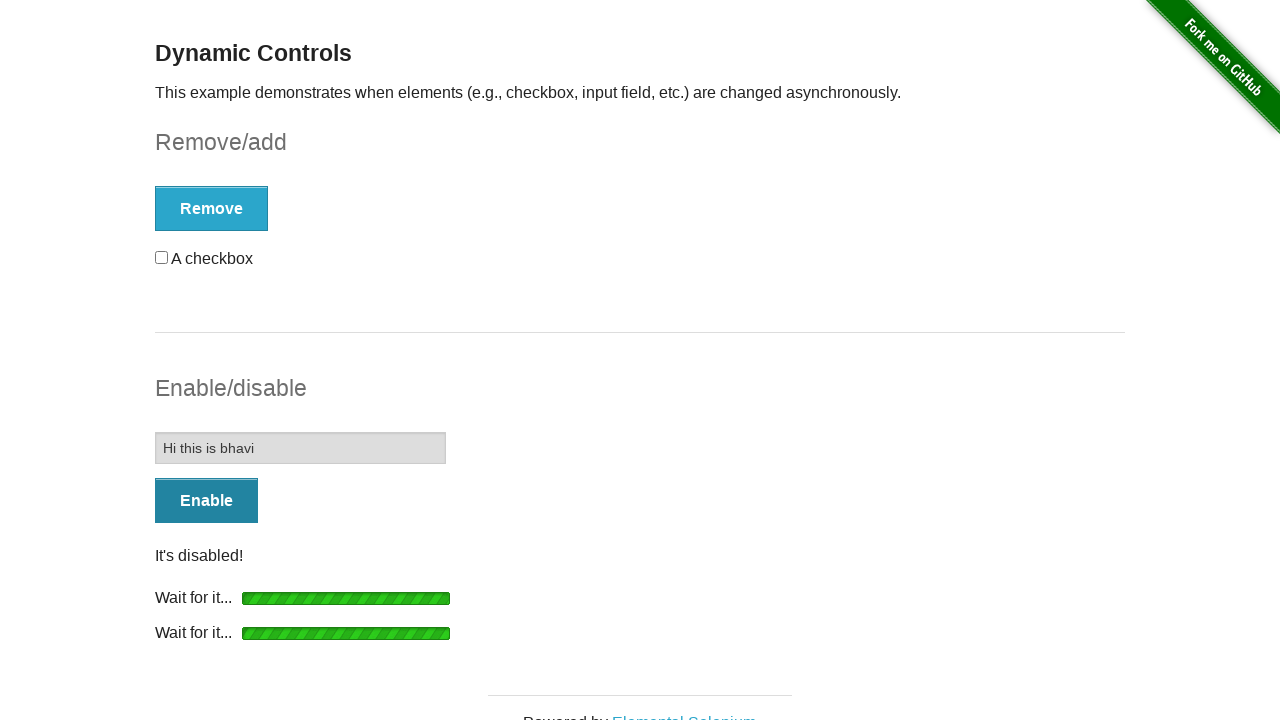